Tests contact form submission with all fields filled correctly, including name, email, dropdown selection, and message textarea

Starting URL: https://bjj-website.vercel.app/#contact

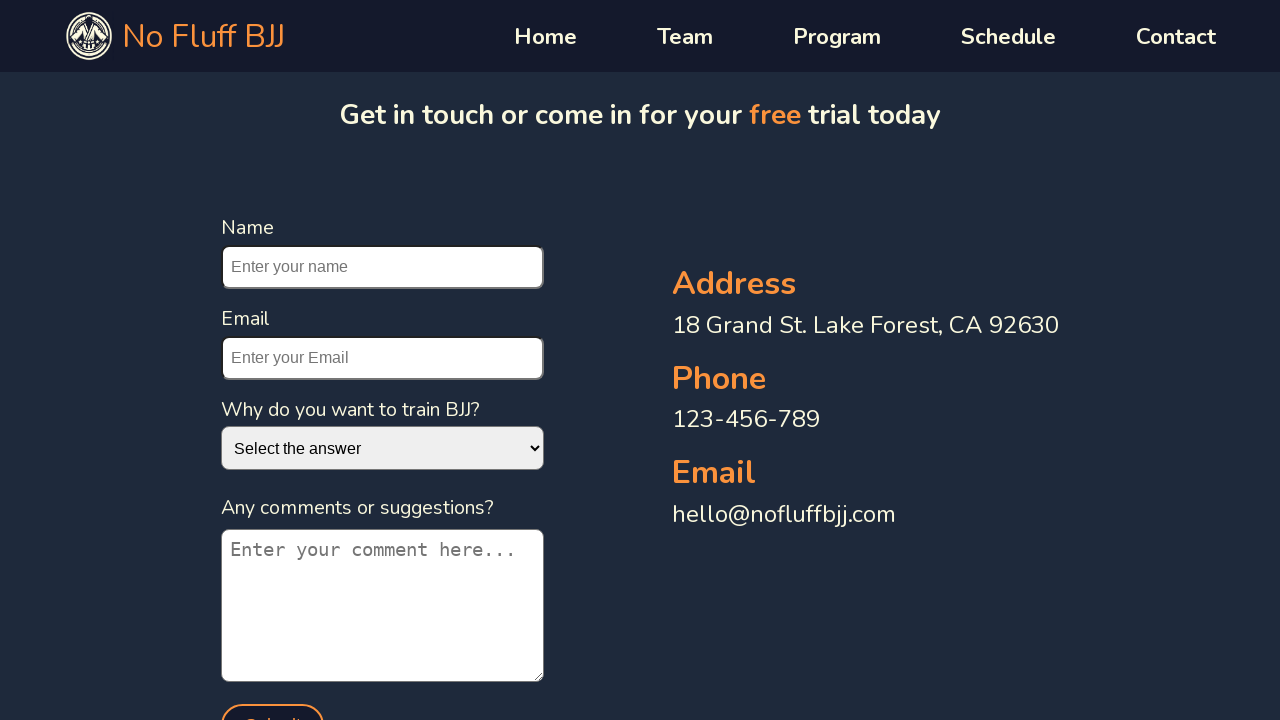

Filled name field with 'John Doe' on internal:testid=[data-testid="test-name"s]
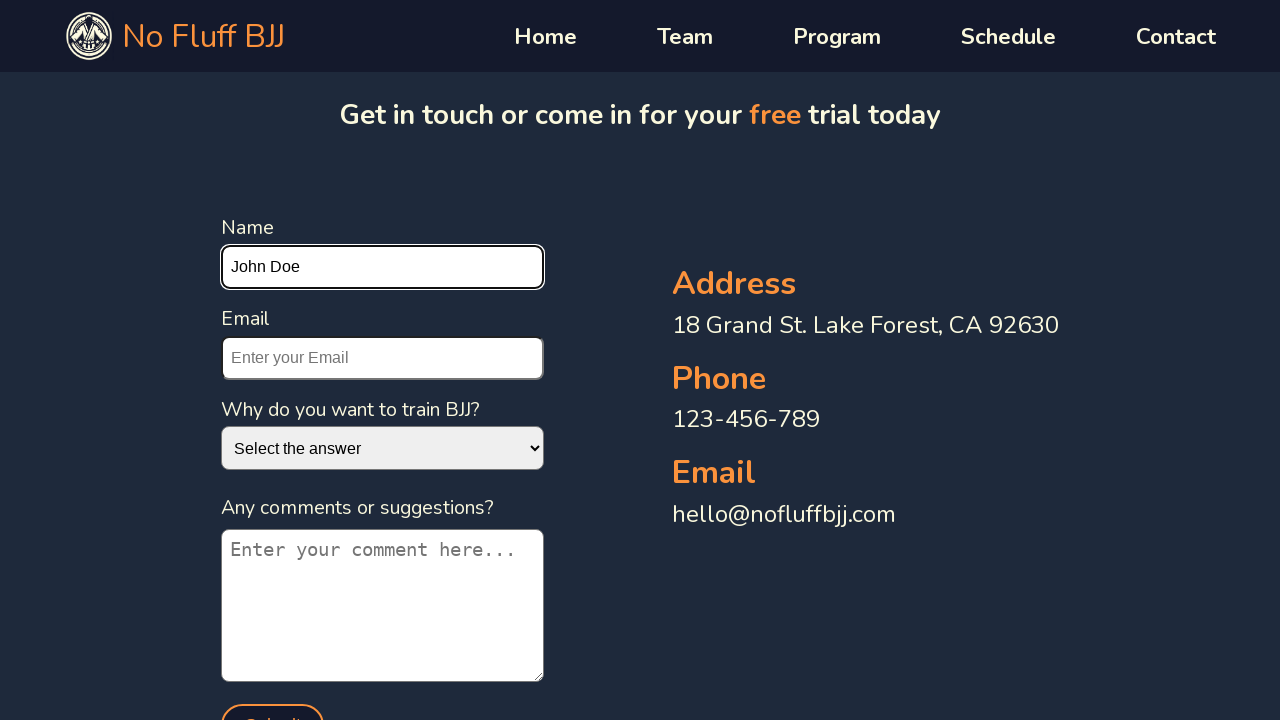

Filled email field with 'johndoe@gmail.com' on internal:testid=[data-testid="test-email"s]
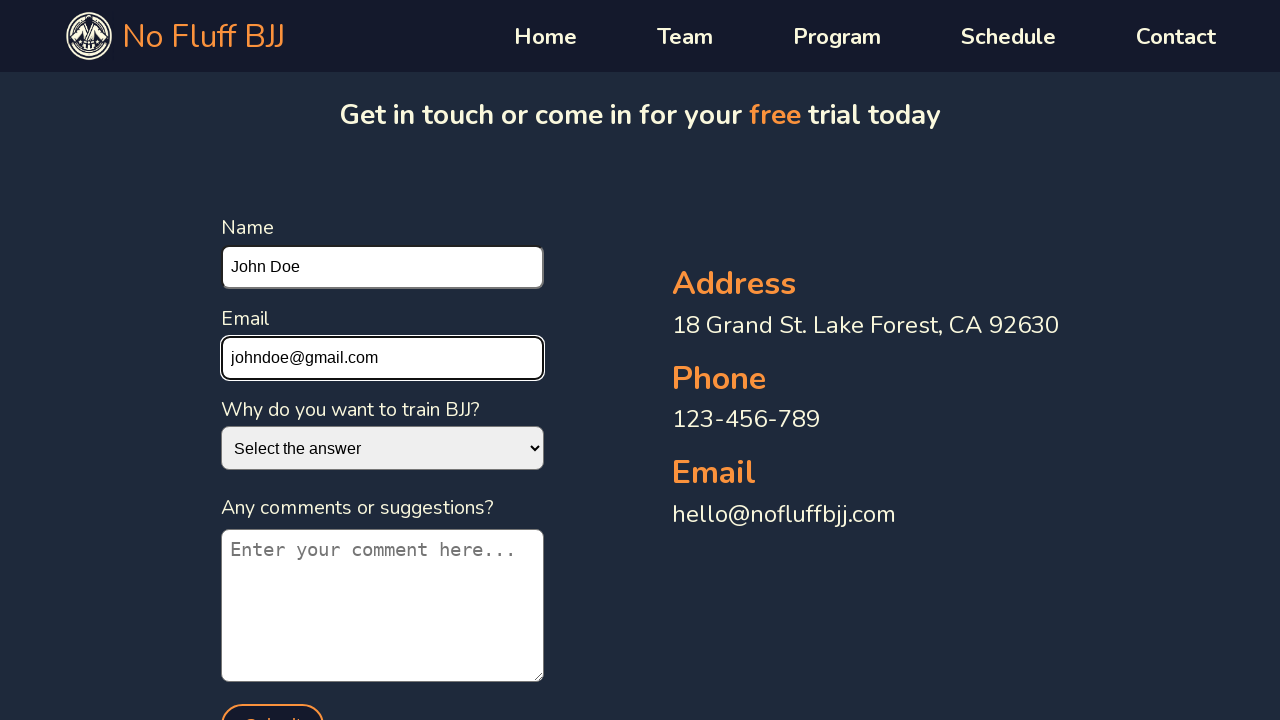

Selected 'Prefer not to say' from dropdown on internal:testid=[data-testid="test-dropdown"s]
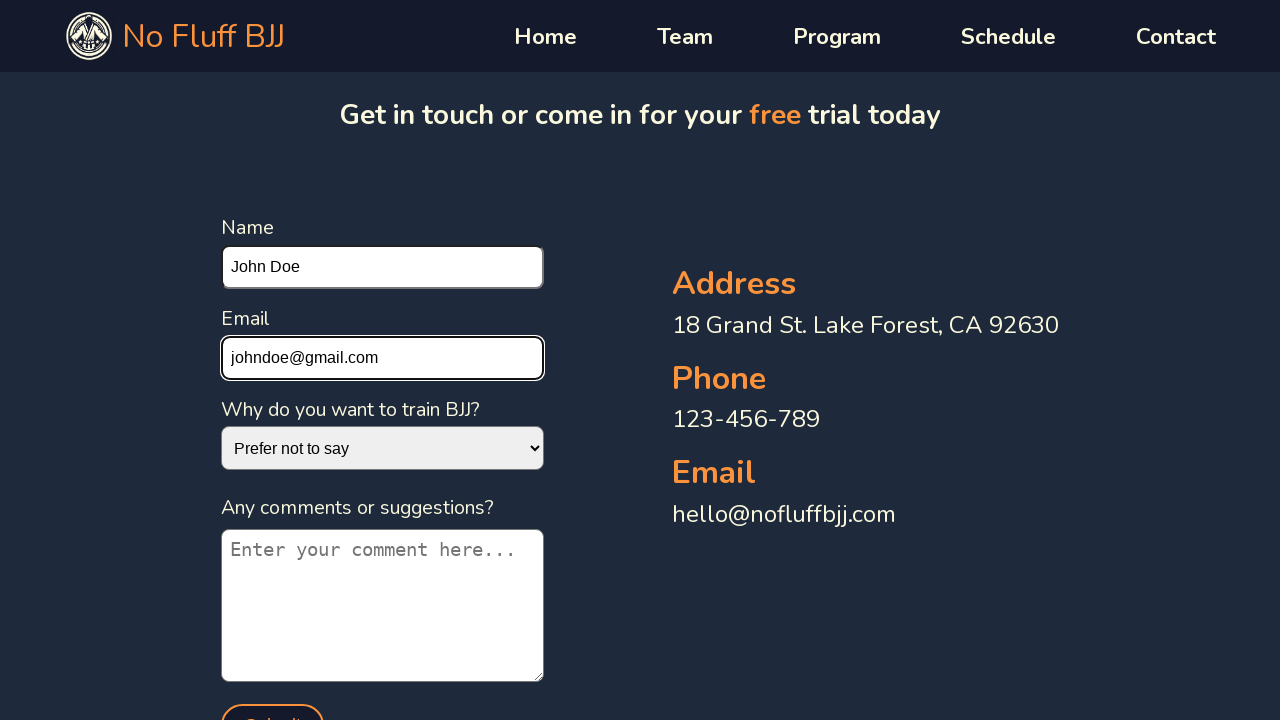

Filled message textarea with 'prefer not to say' on internal:testid=[data-testid="test-textarea"s]
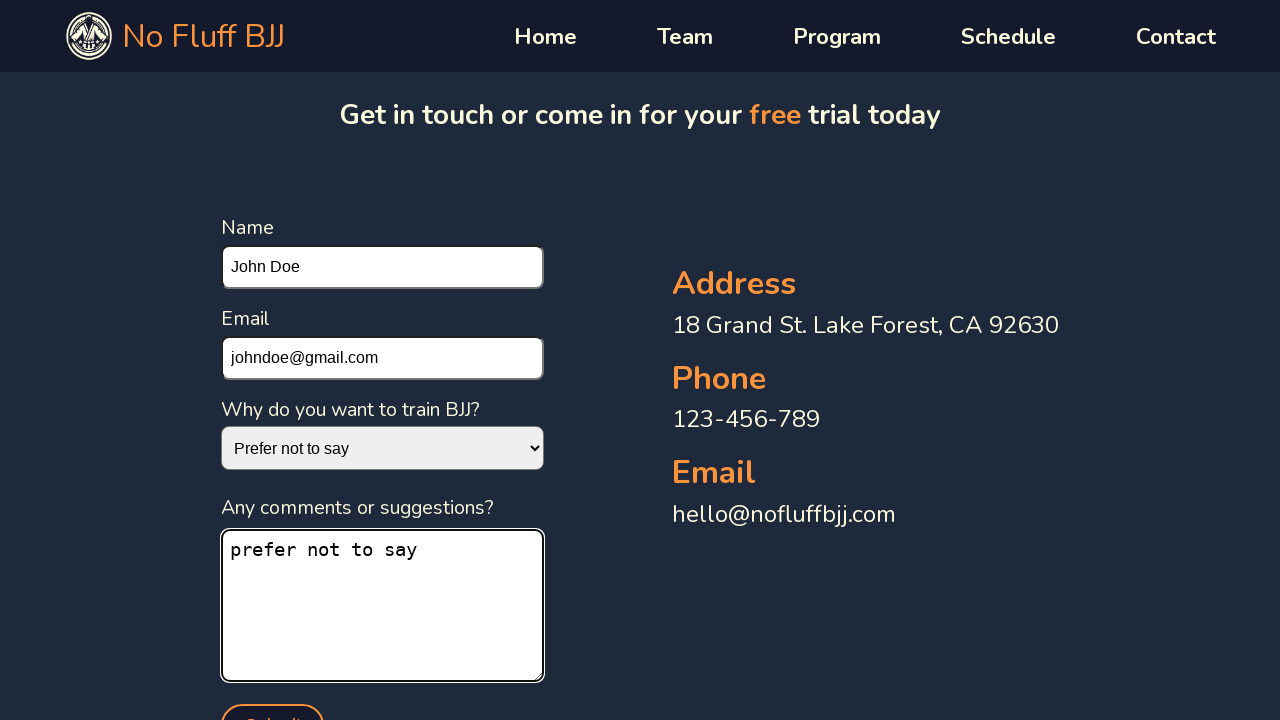

Clicked submit button to submit form at (273, 699) on internal:testid=[data-testid="test-submit"s]
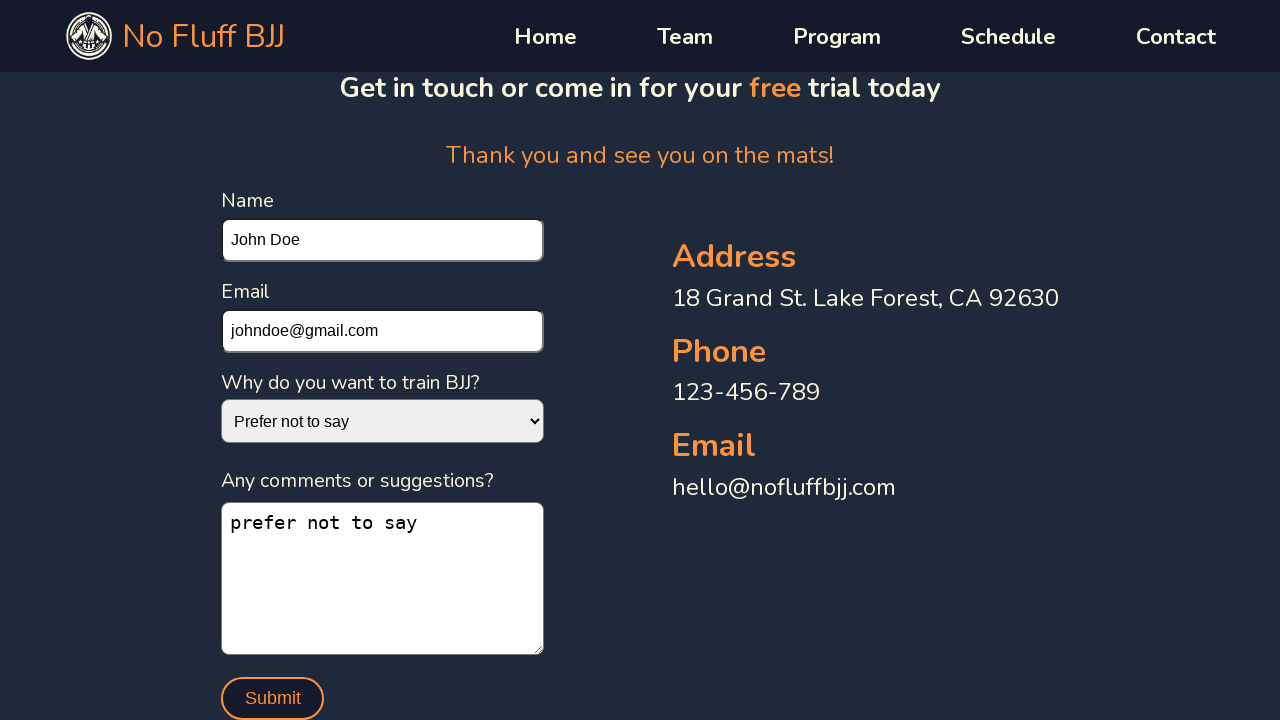

Verified submission confirmation message is displayed
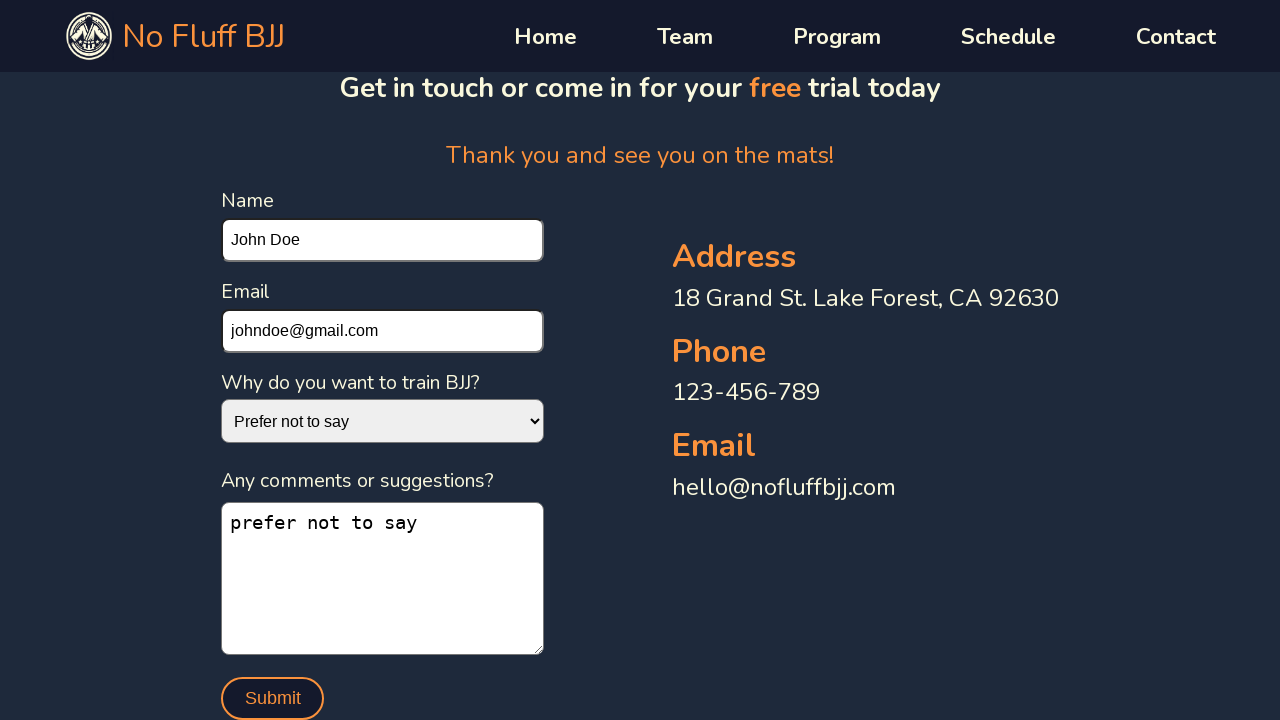

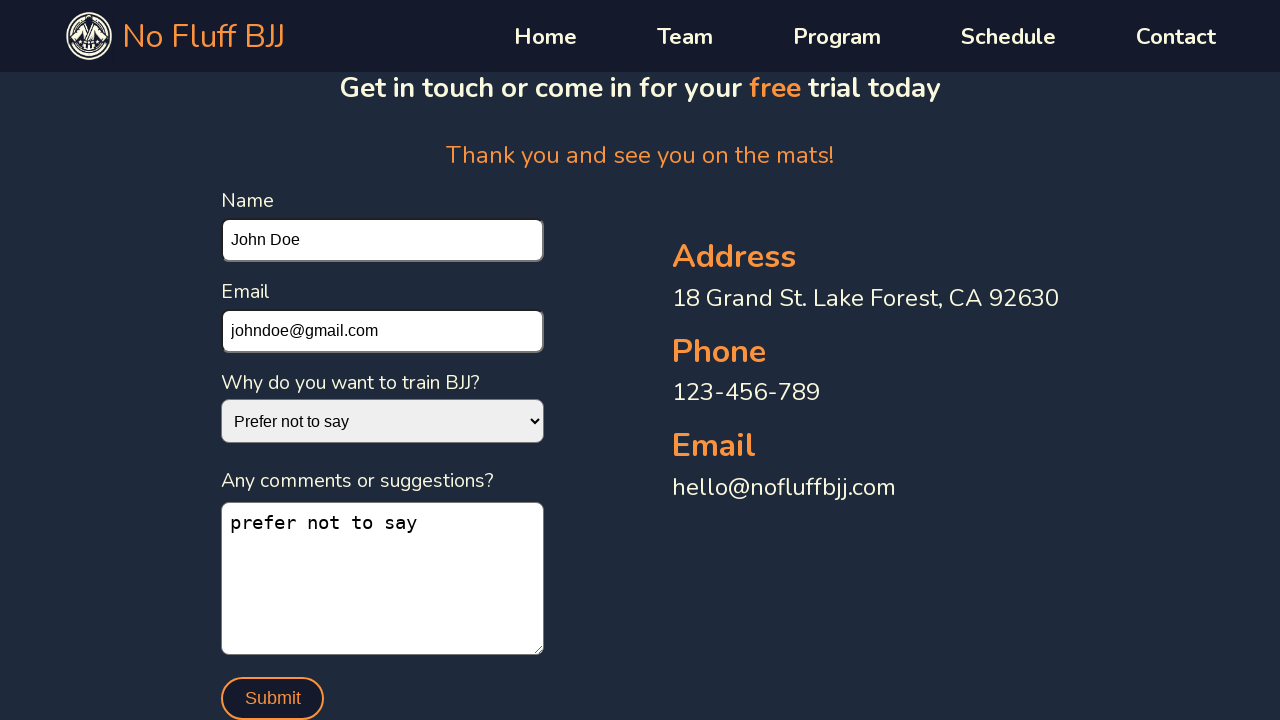